Opens the Travellers Point website and maximizes the browser window to verify basic page loading.

Starting URL: https://www.travellerspoint.com/

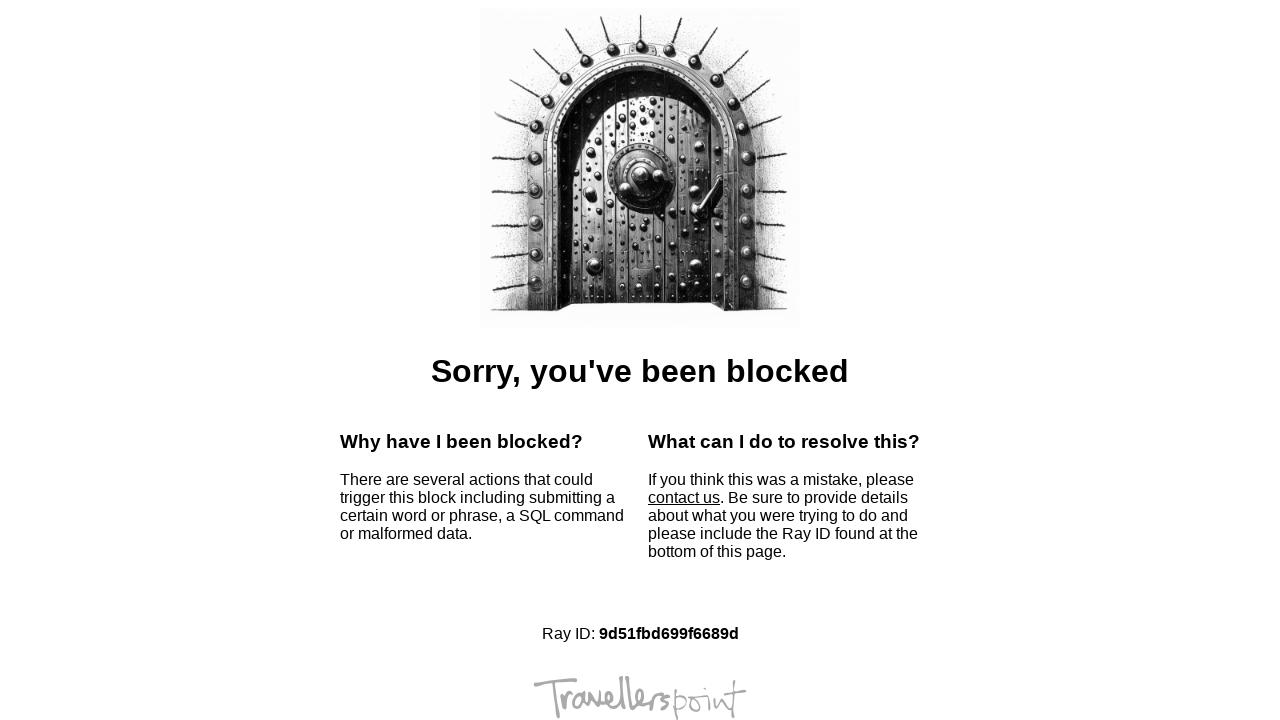

Navigated to Travellers Point website
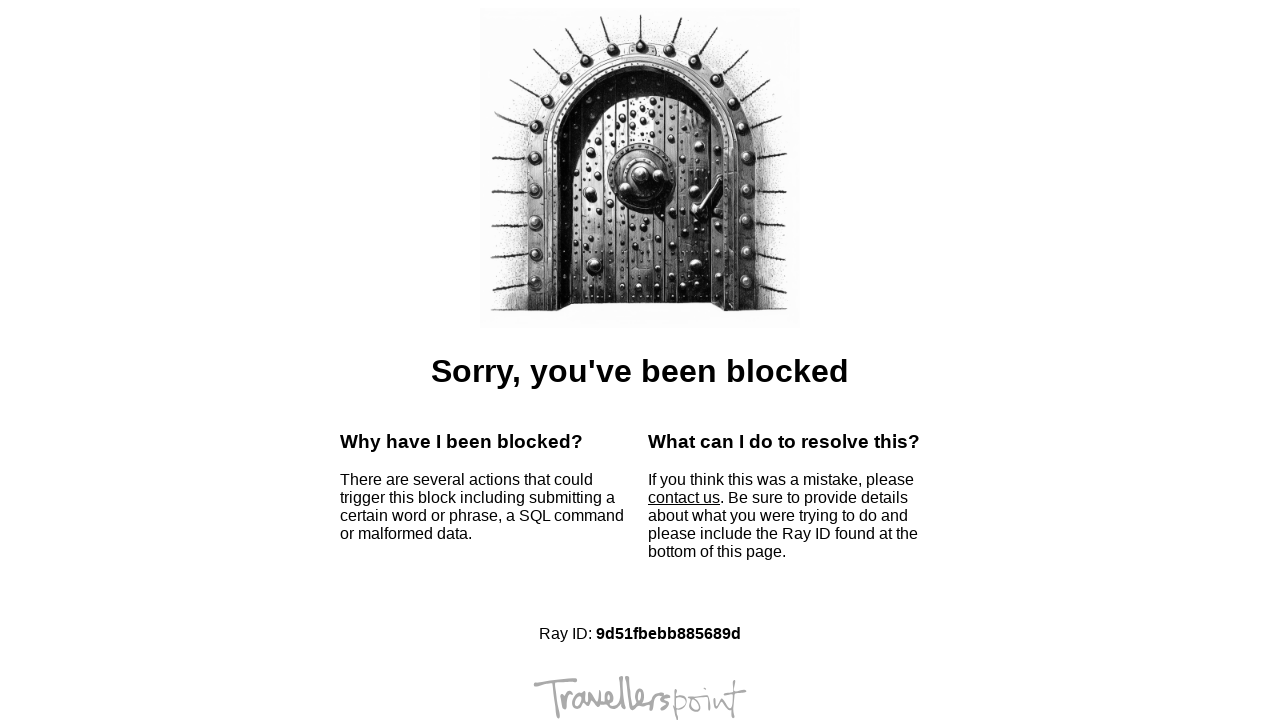

Page DOM content loaded
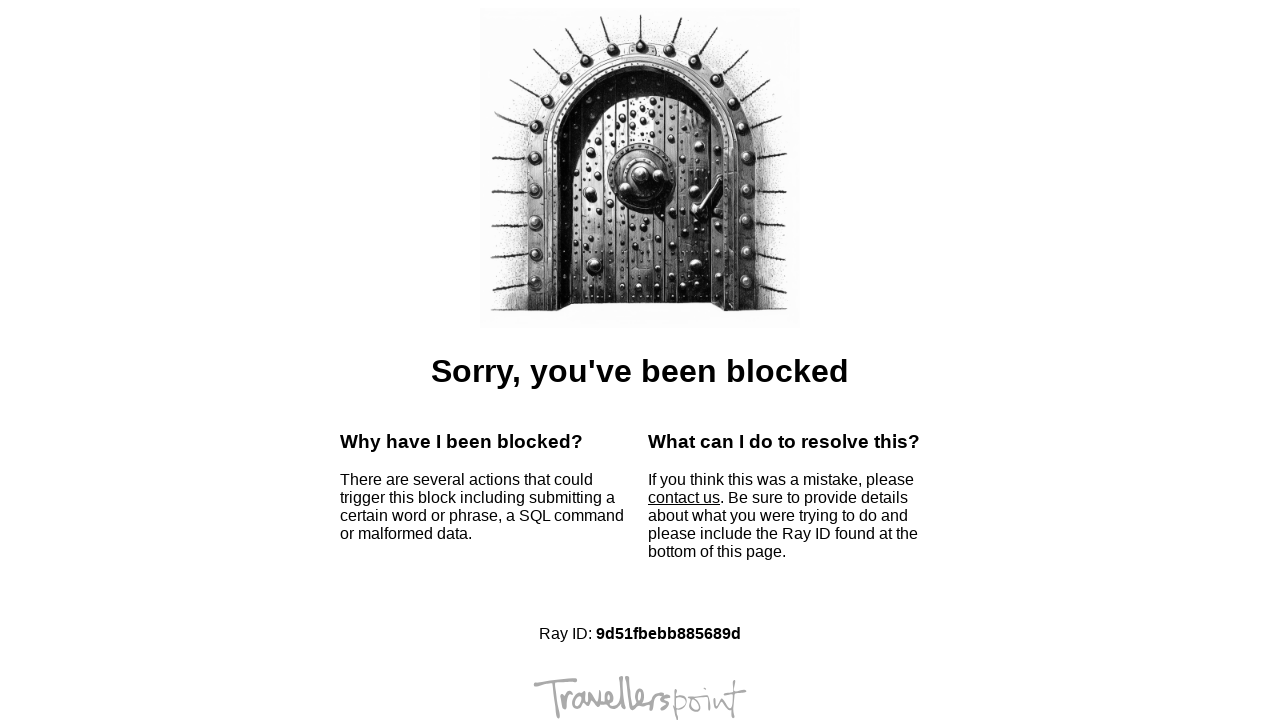

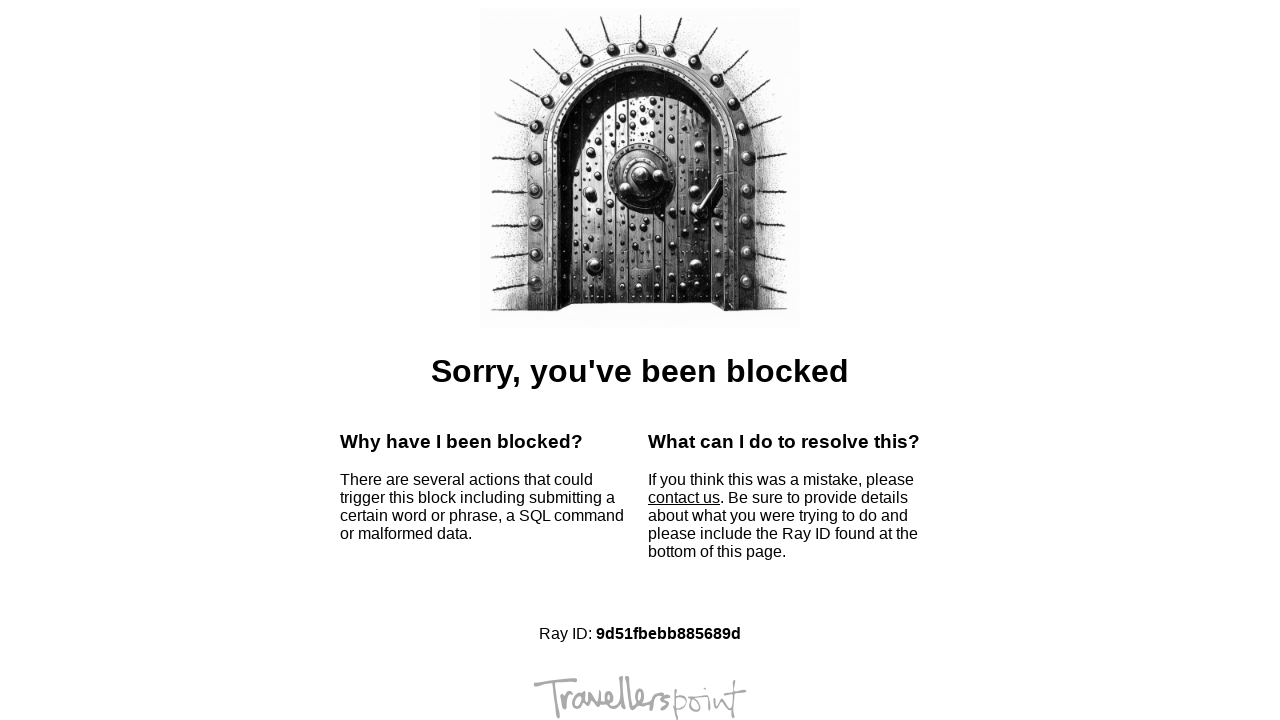